Tests scrollIntoView functionality by scrolling to a search input element and verifying scroll position matches native behavior

Starting URL: http://guinea-pig.webdriver.io

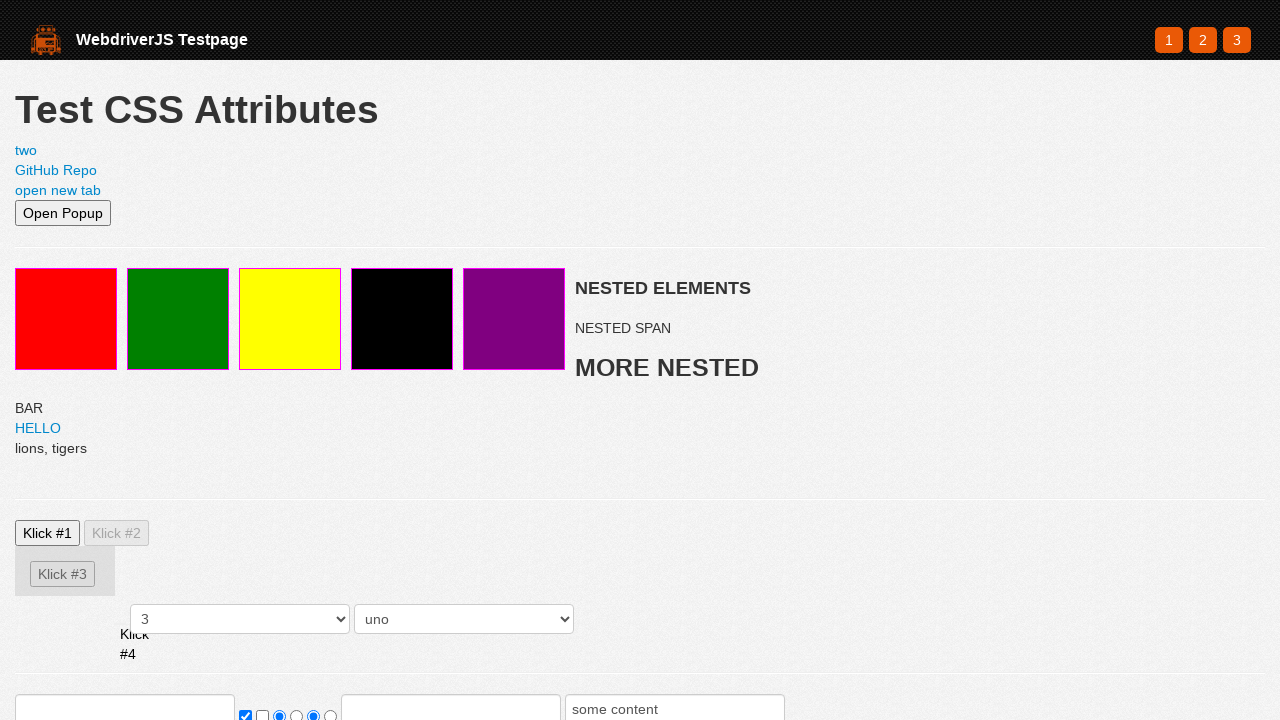

Set viewport size to 500x500
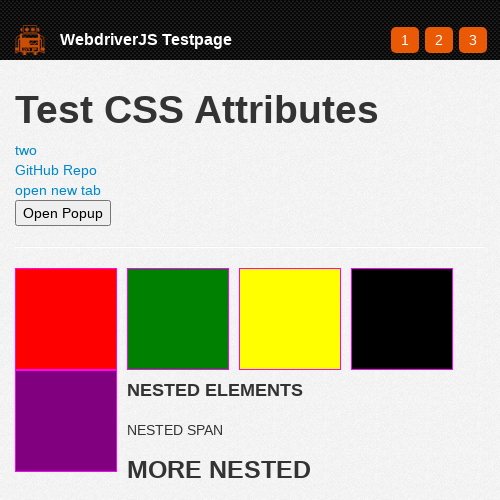

Located search input element with class 'searchinput'
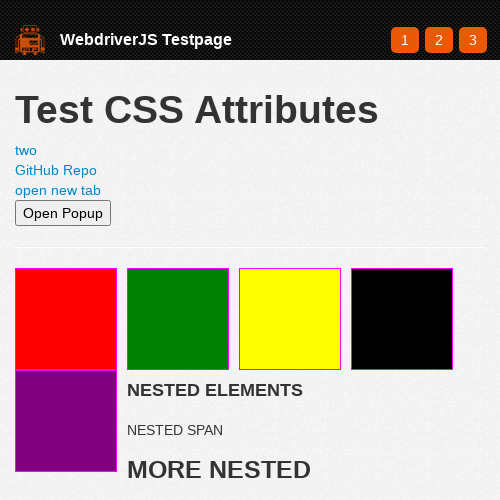

Scrolled search input into view using native scrollIntoView
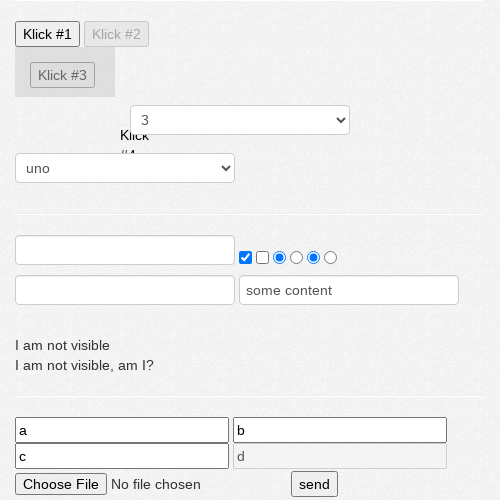

Verified scroll position: window.scrollY = 601
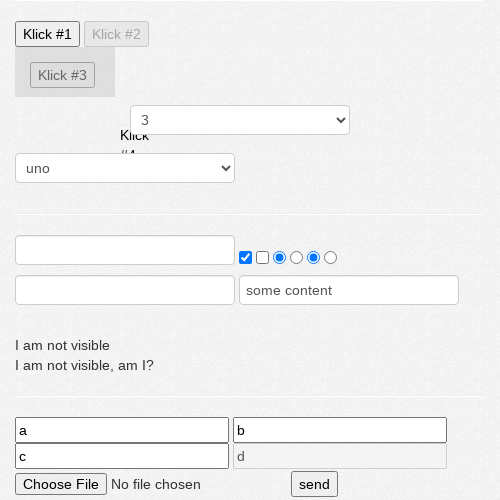

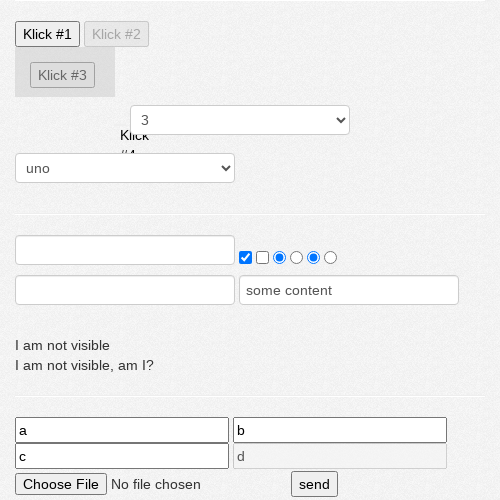